Tests the FeedFry RSS feed generation workflow by entering a target URL, submitting the form to preview the feed, and clicking to generate the RSS feed version.

Starting URL: https://feedfry.com

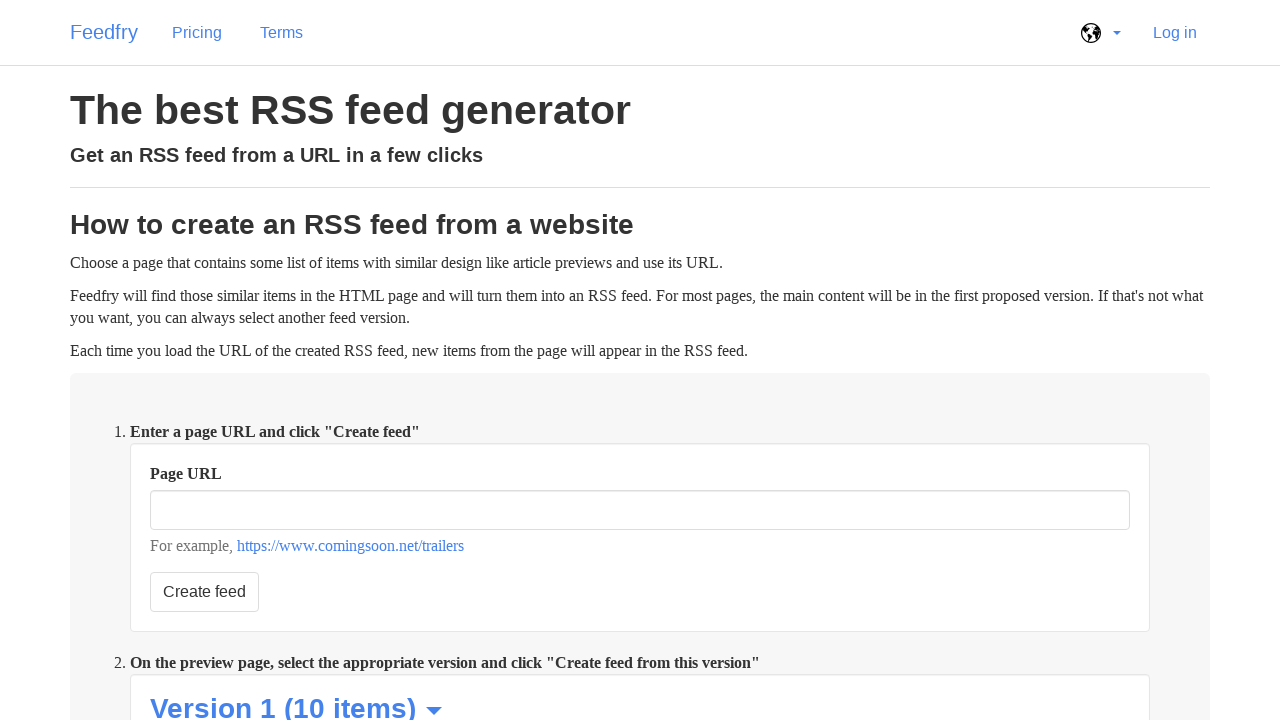

Filled URL input field with target URL 'https://www.thelayoff.com/resmed' on form[action="/preview"] input#url
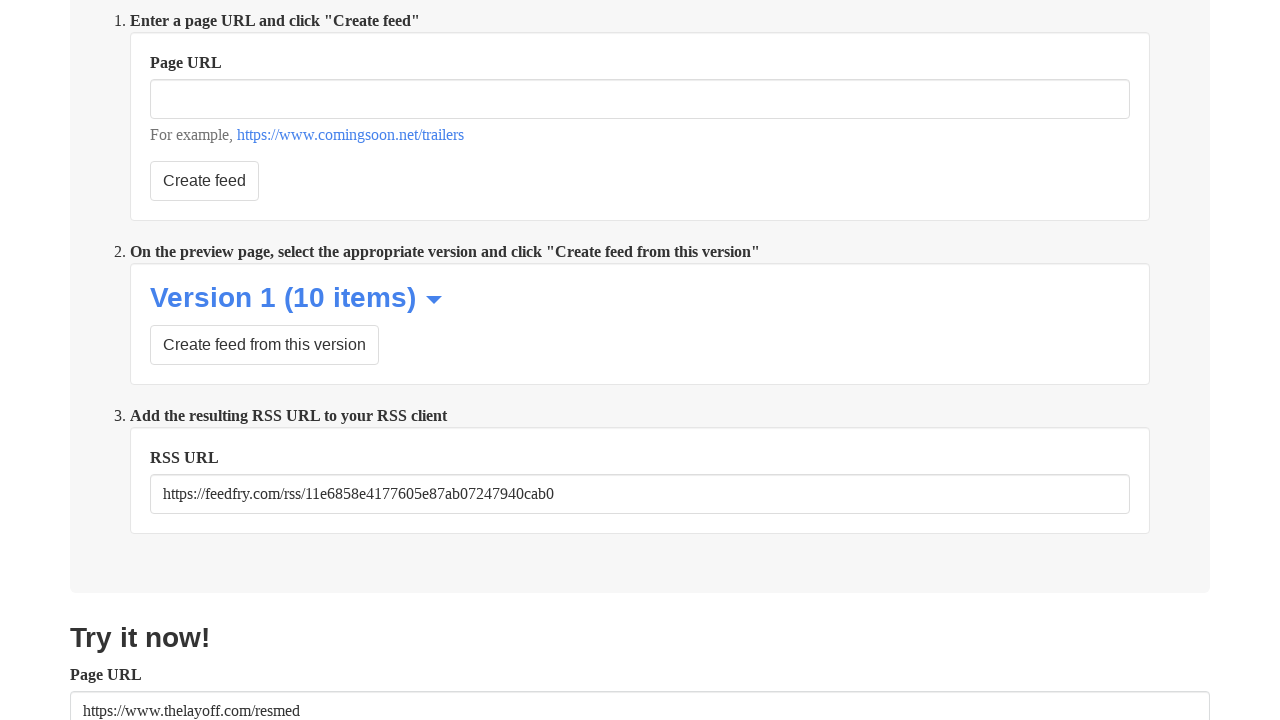

Clicked submit button to preview the feed at (350, 135) on form[action="/preview"] button[type="submit"] >> nth=1
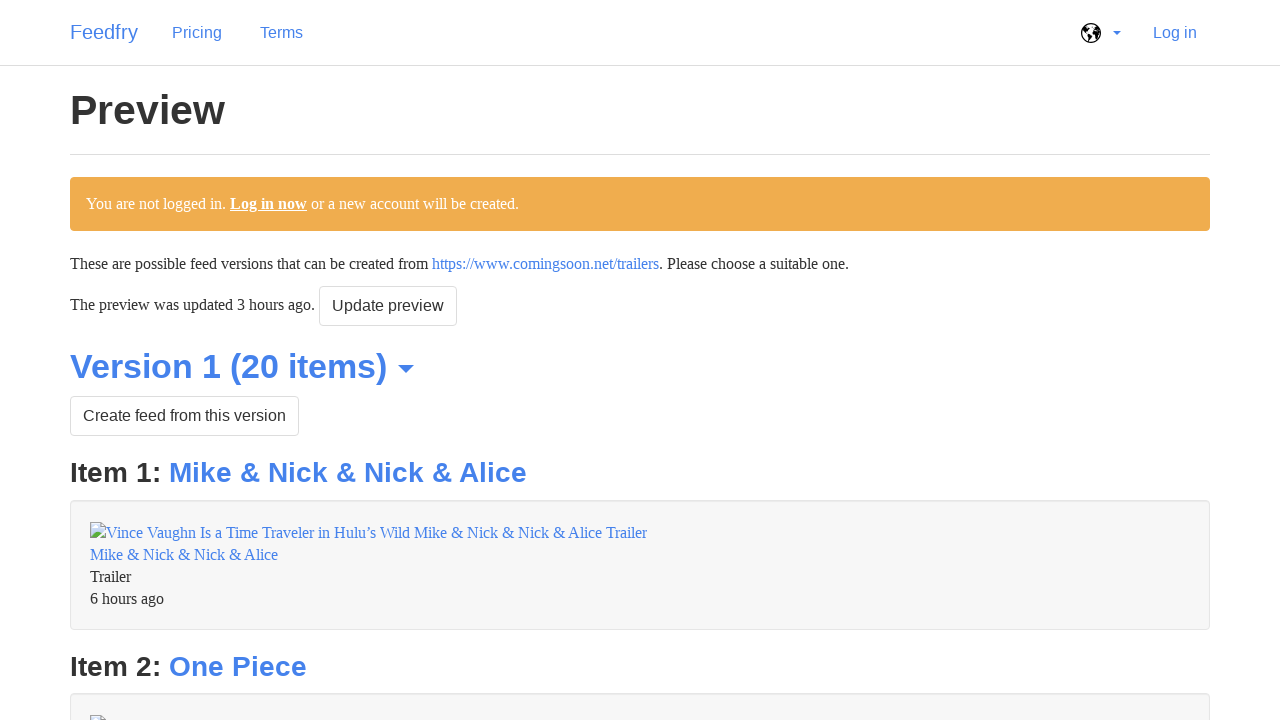

Waited 3 seconds for preview to load
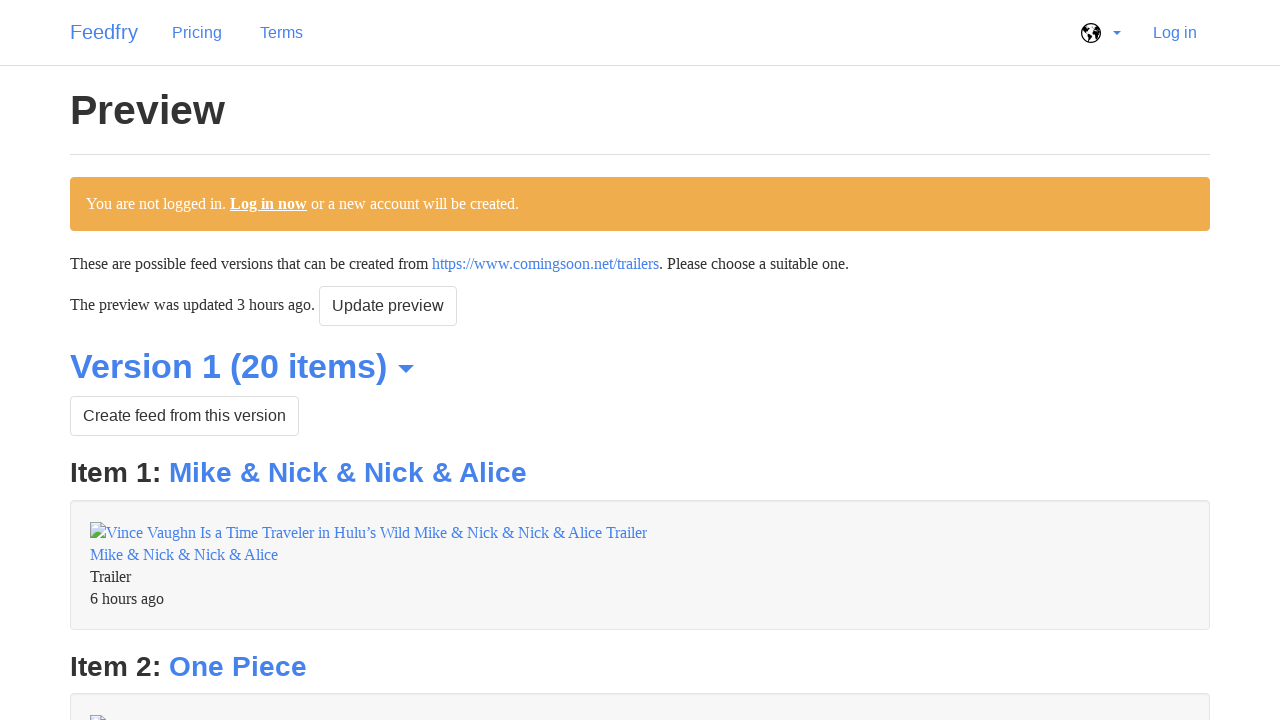

Waited for version 1 button to become visible
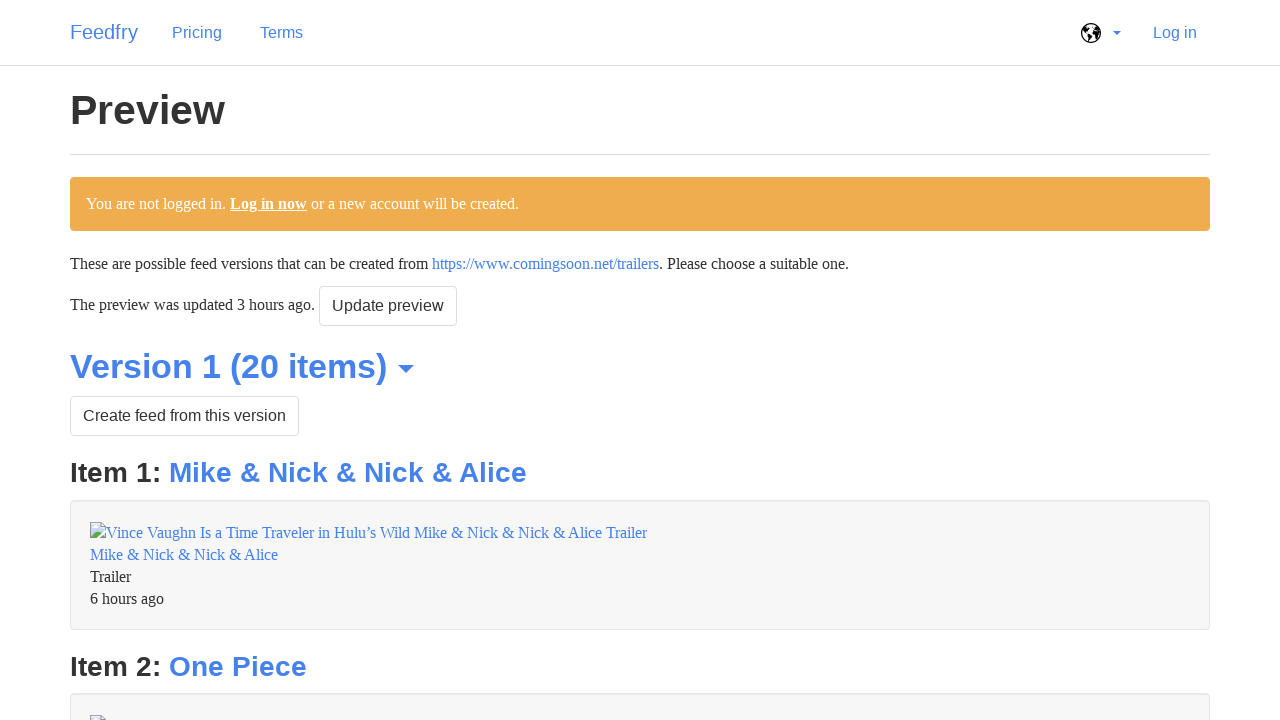

Clicked version 1 button to generate RSS feed at (184, 416) on #version_1 form button >> nth=0
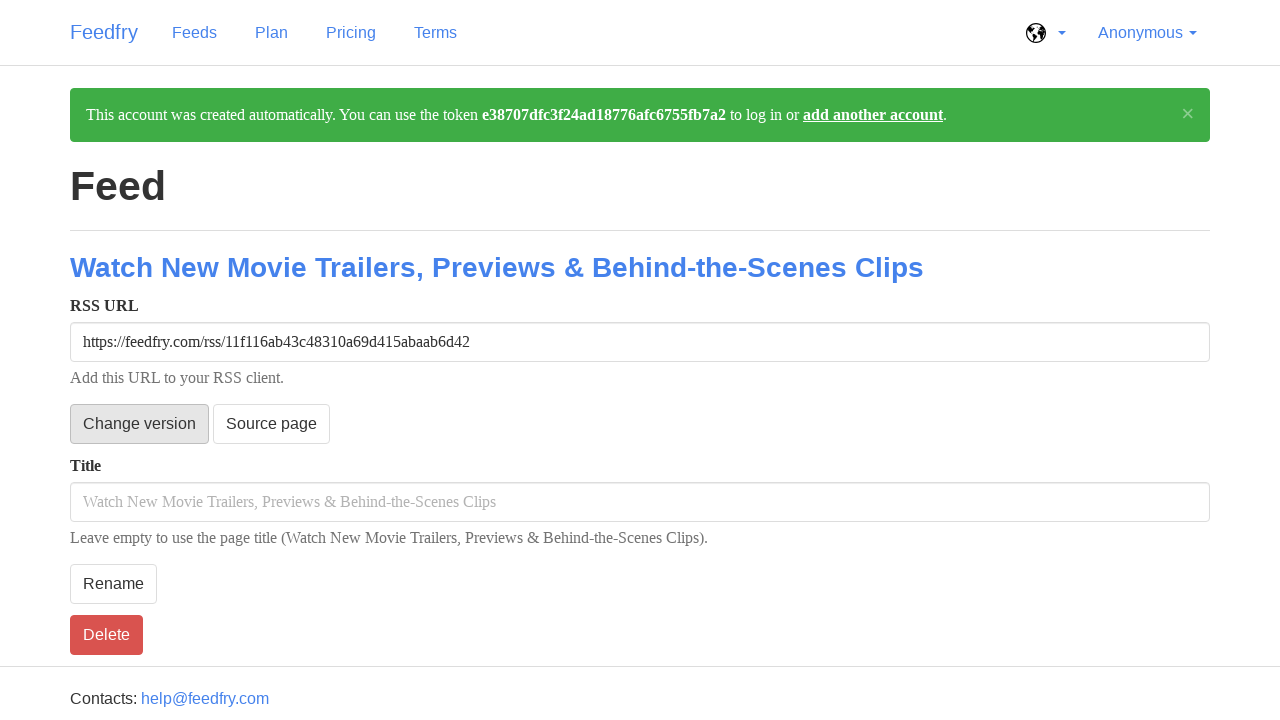

Waited 3 seconds for RSS URL to be generated
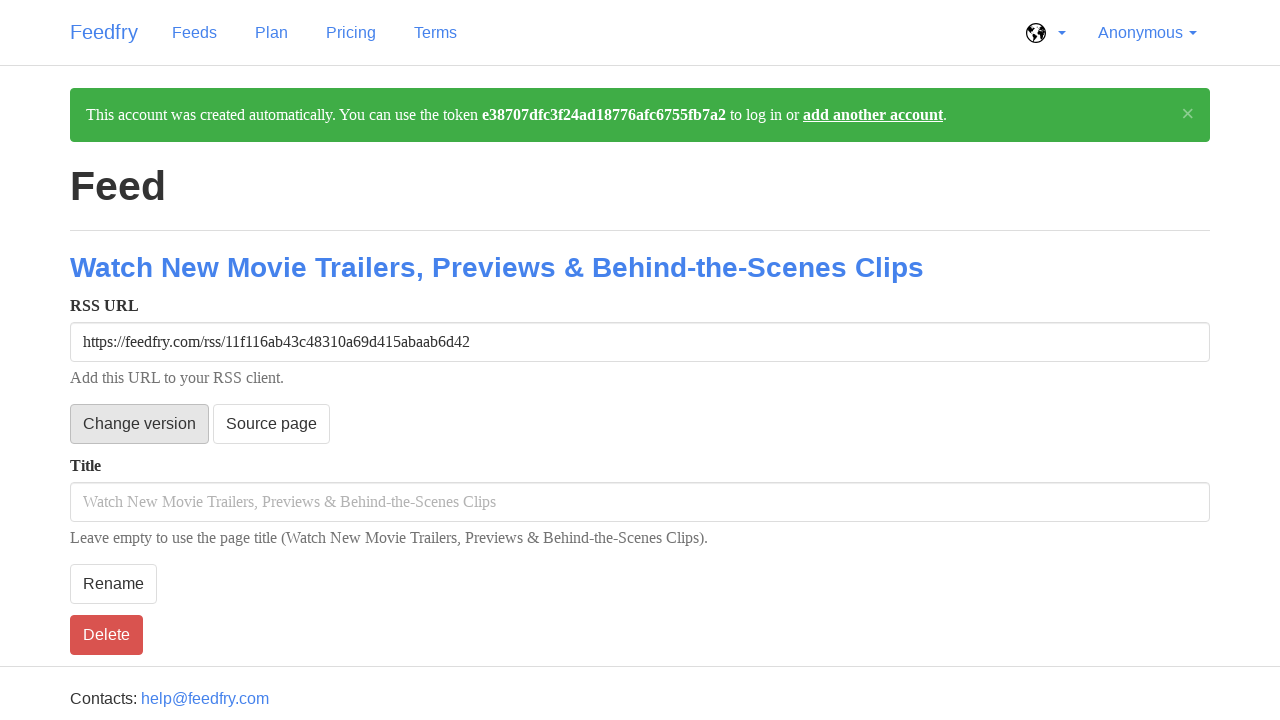

Verified RSS URL input field is visible
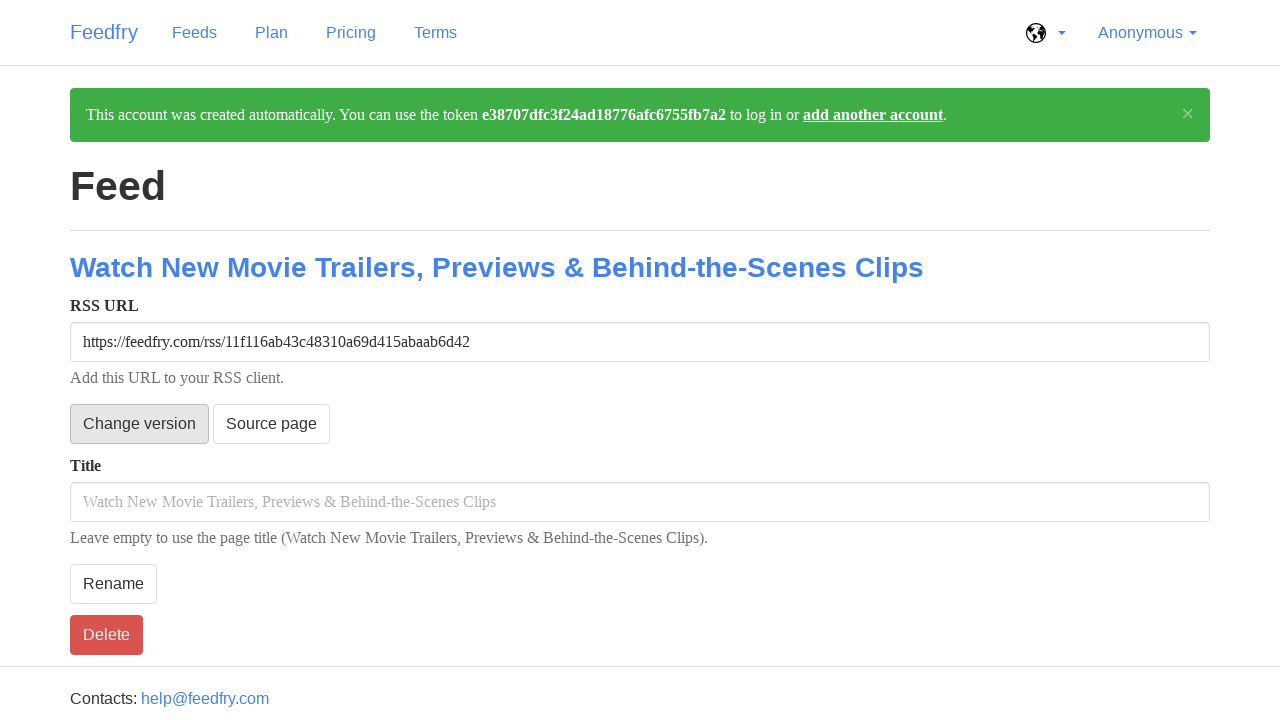

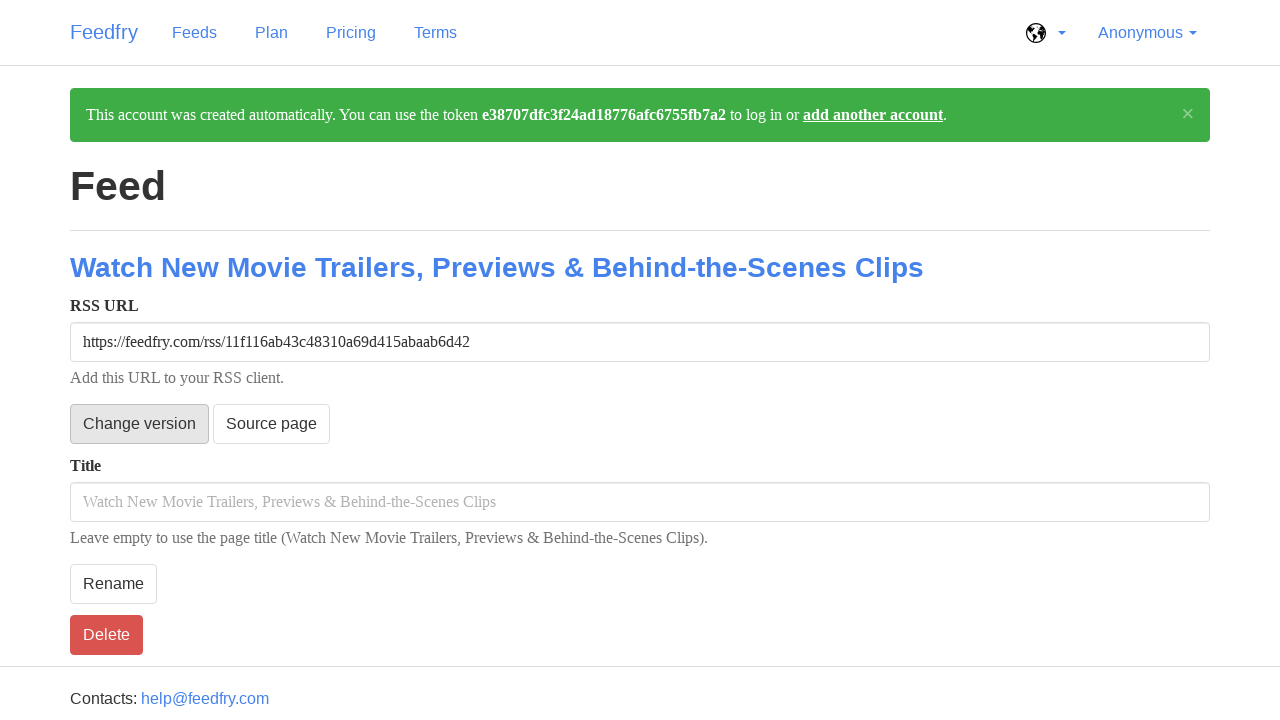